Tests adding todo items to the list by filling the input field and pressing Enter, then verifying the items appear in the list.

Starting URL: https://demo.playwright.dev/todomvc

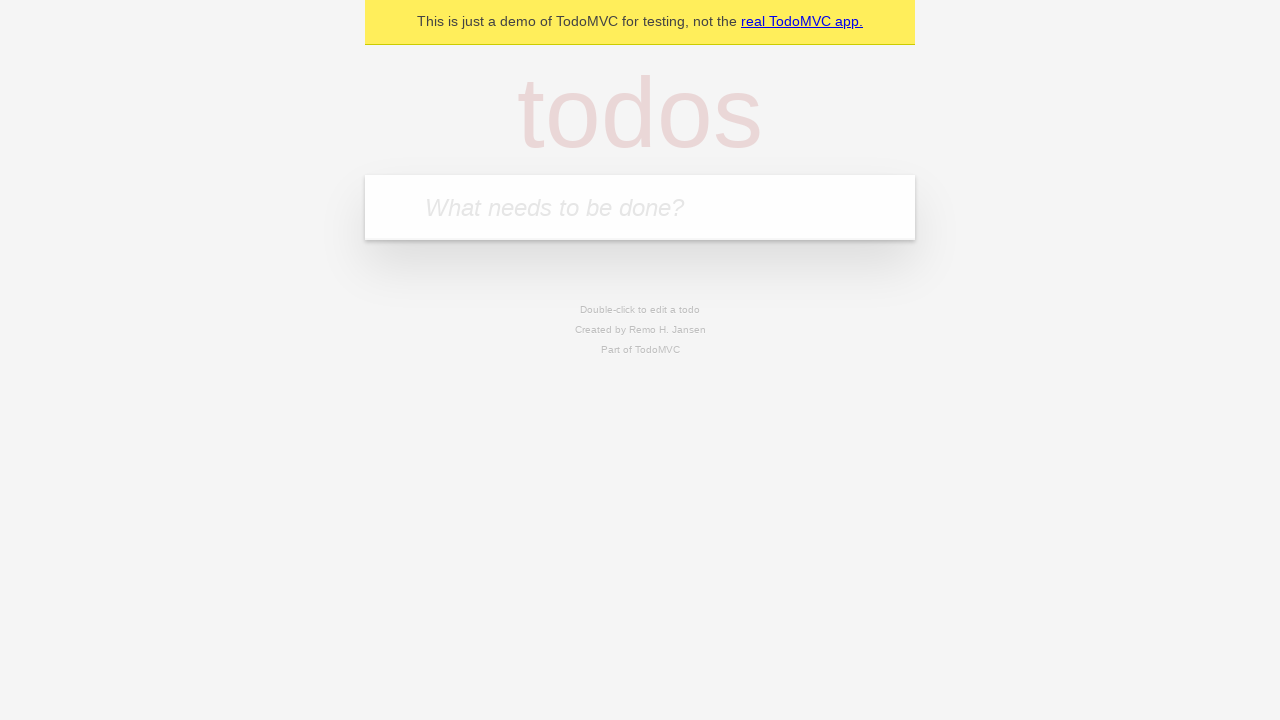

Located the todo input field with placeholder 'What needs to be done?'
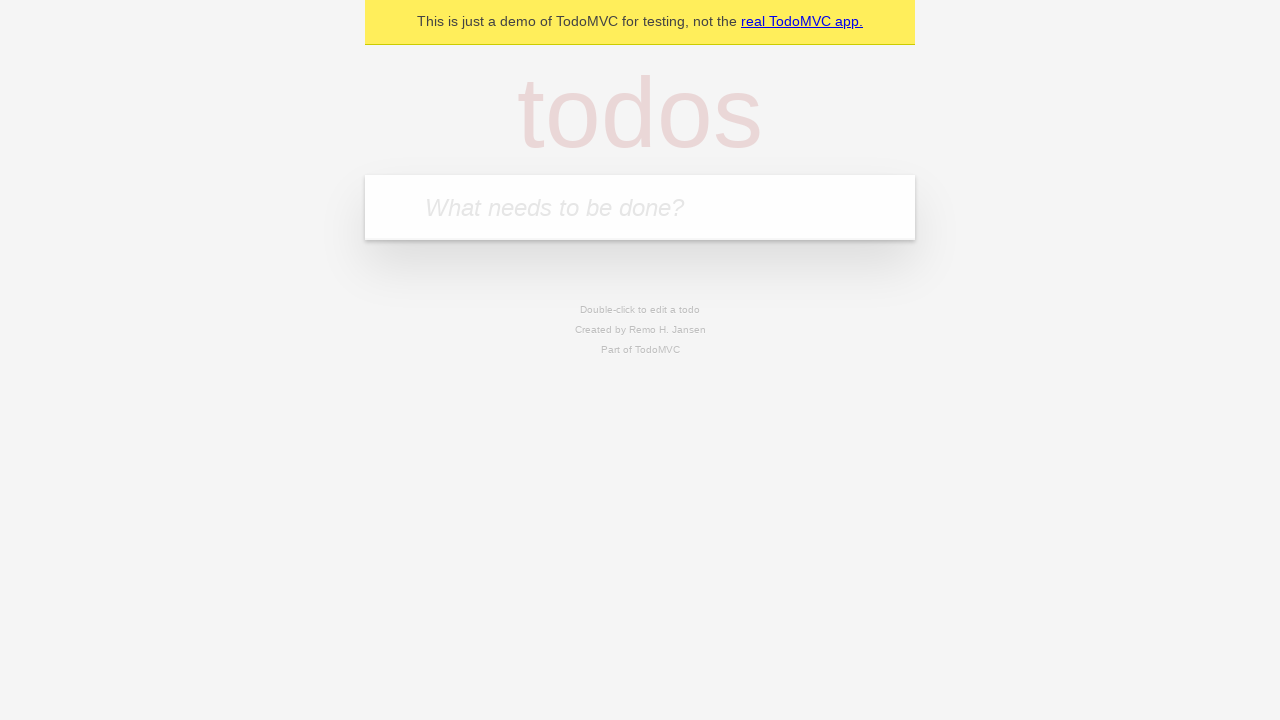

Filled todo input with 'buy some cheese' on internal:attr=[placeholder="What needs to be done?"i]
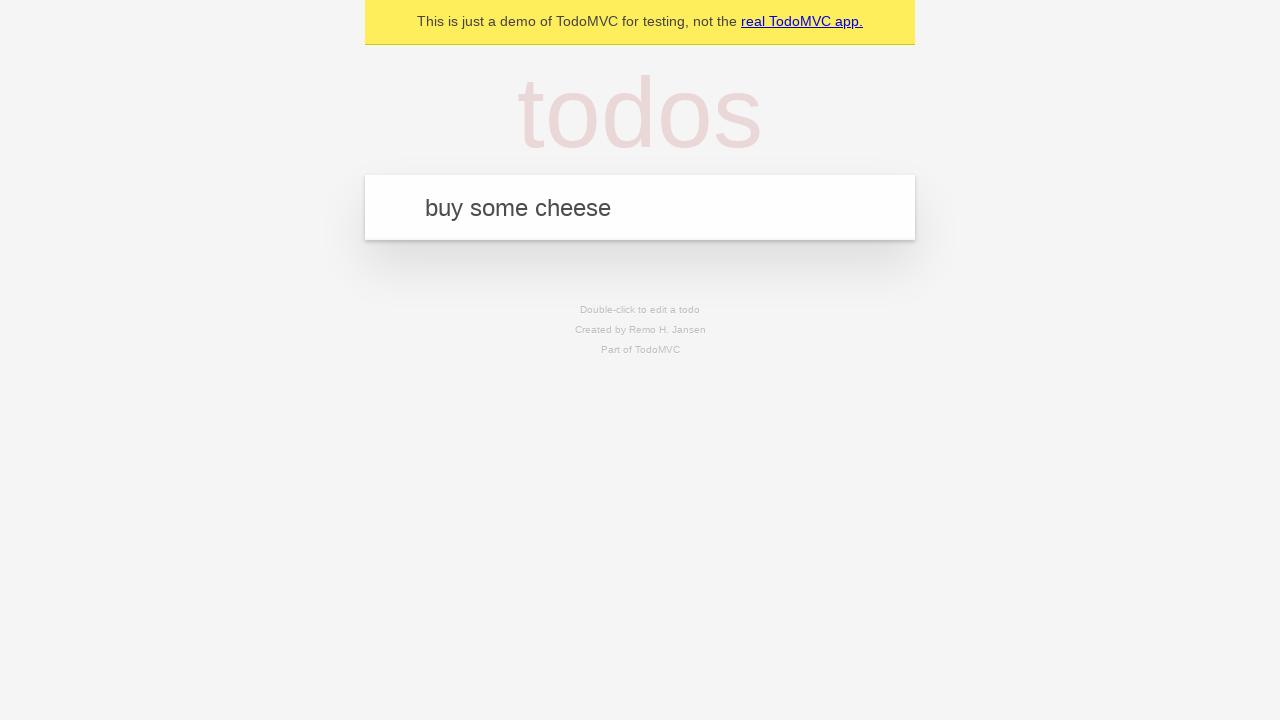

Pressed Enter to create first todo item on internal:attr=[placeholder="What needs to be done?"i]
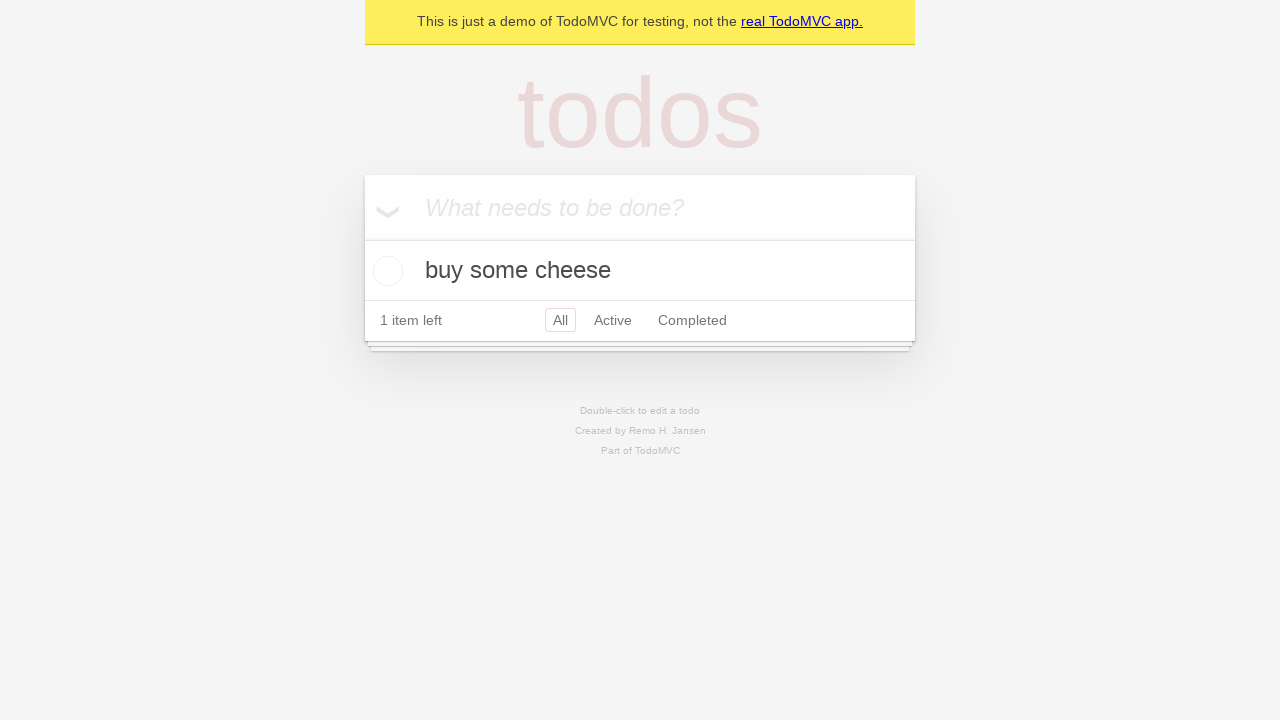

First todo item appeared in the list
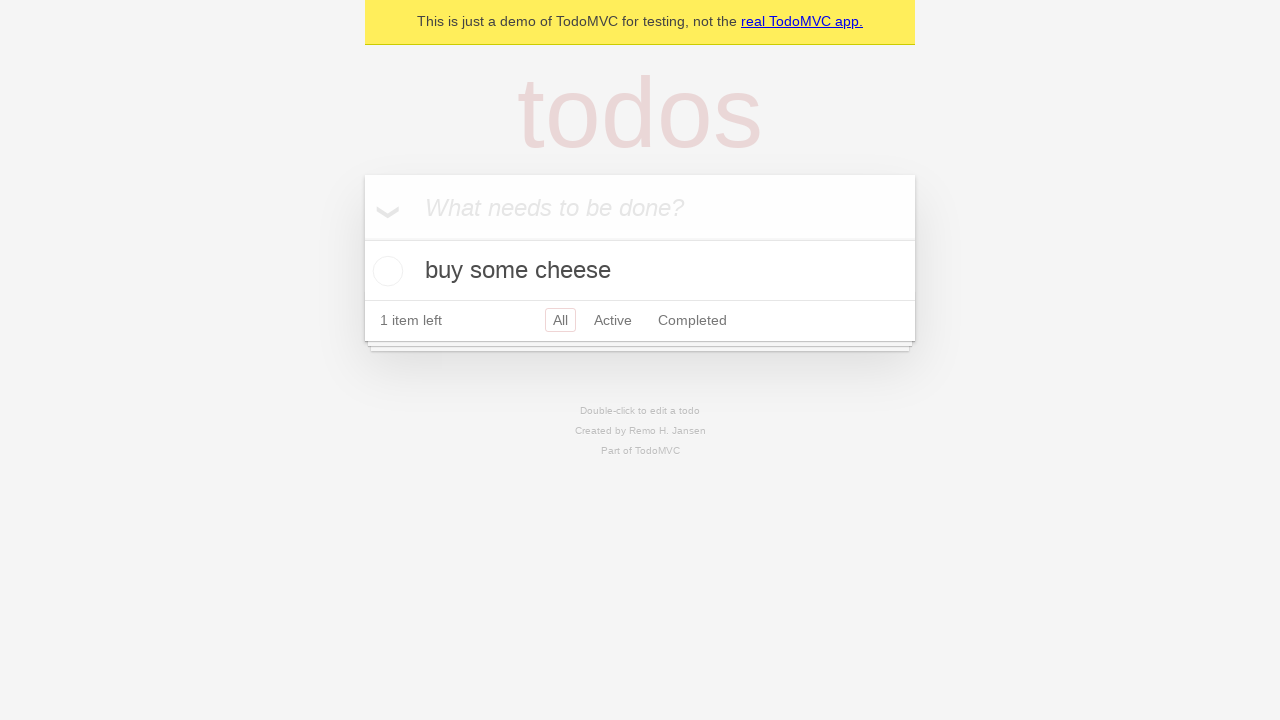

Filled todo input with 'feed the cat' on internal:attr=[placeholder="What needs to be done?"i]
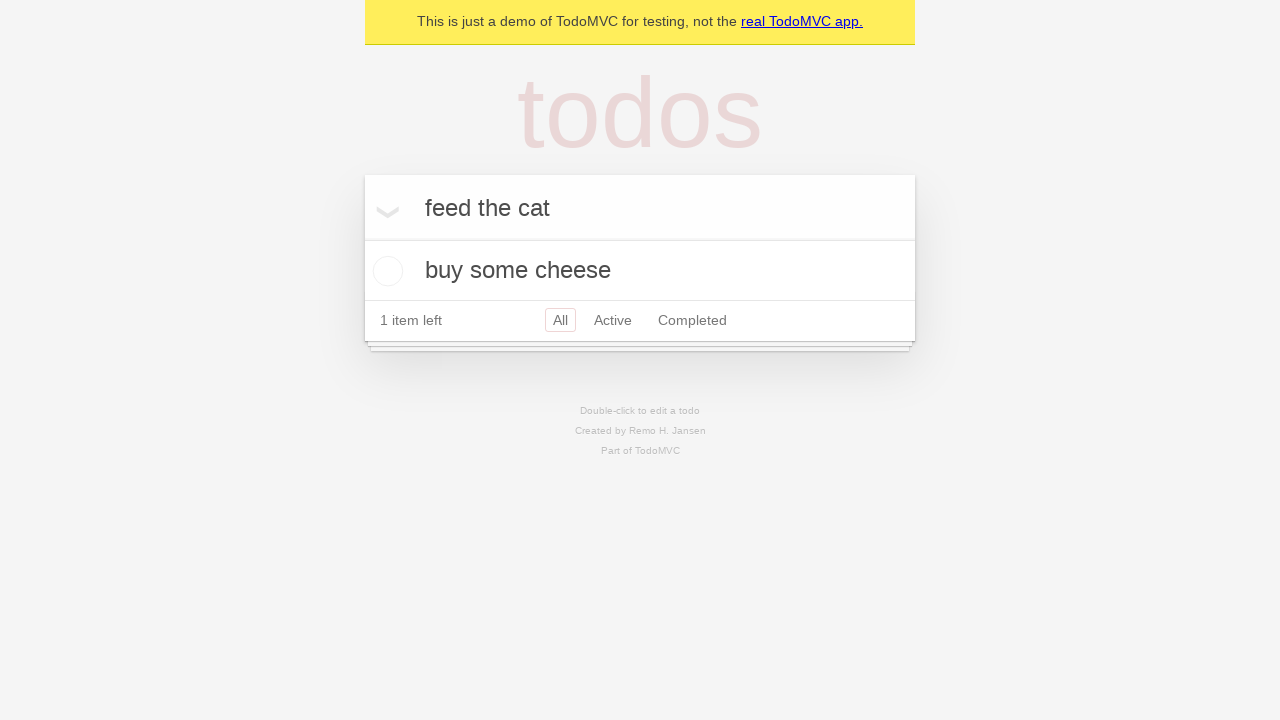

Pressed Enter to create second todo item on internal:attr=[placeholder="What needs to be done?"i]
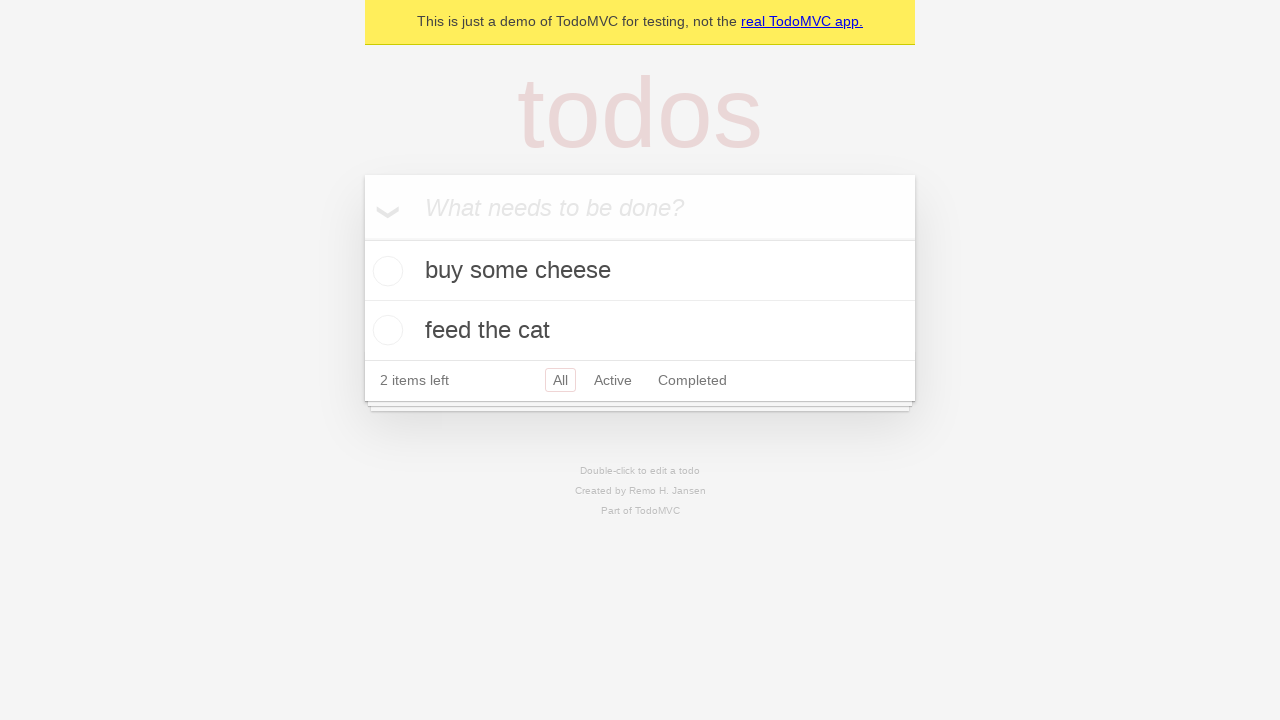

Second todo item appeared in the list
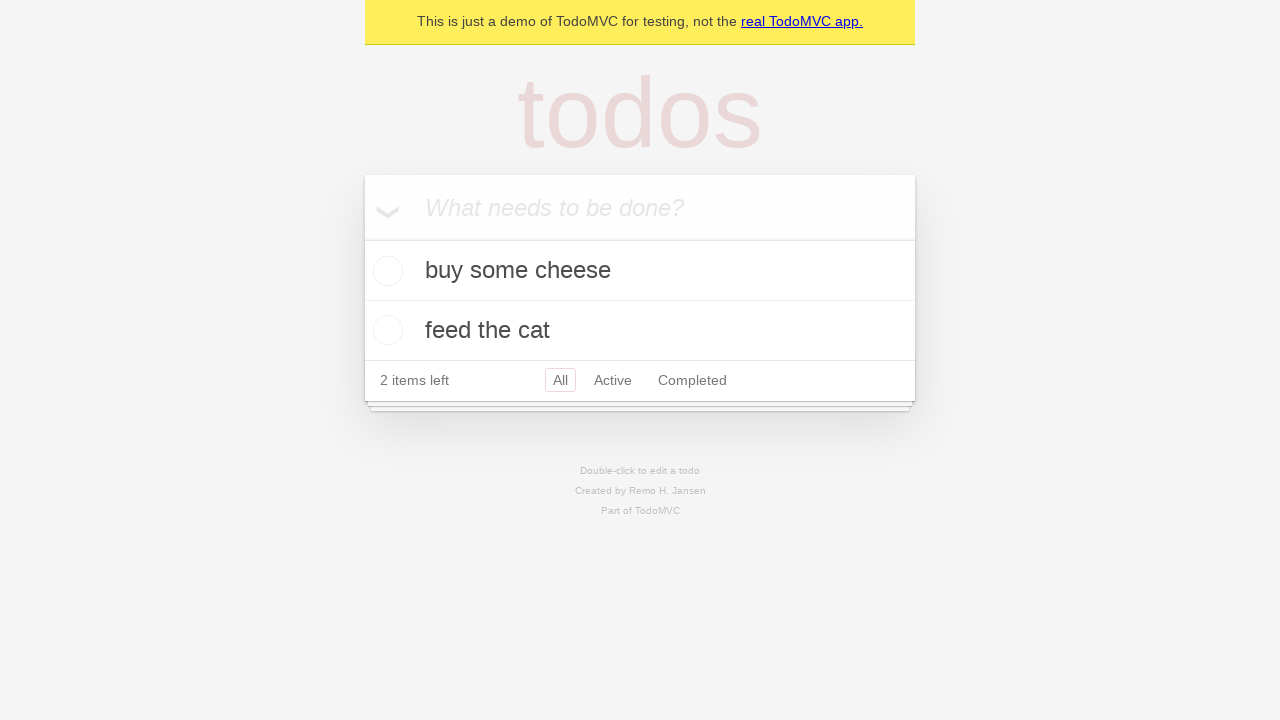

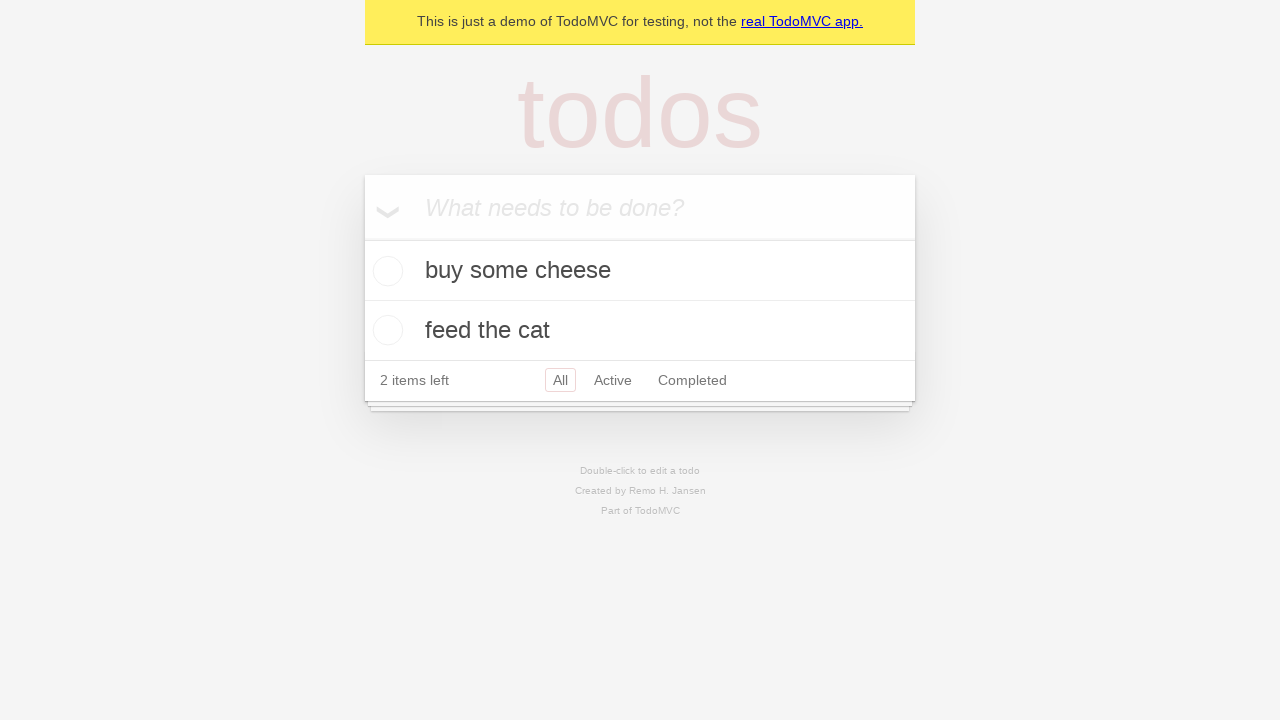